Automates searching for a specific product on Poshmark by navigating to the women's category and performing a product search for luxury loafers.

Starting URL: https://poshmark.com/category/Women

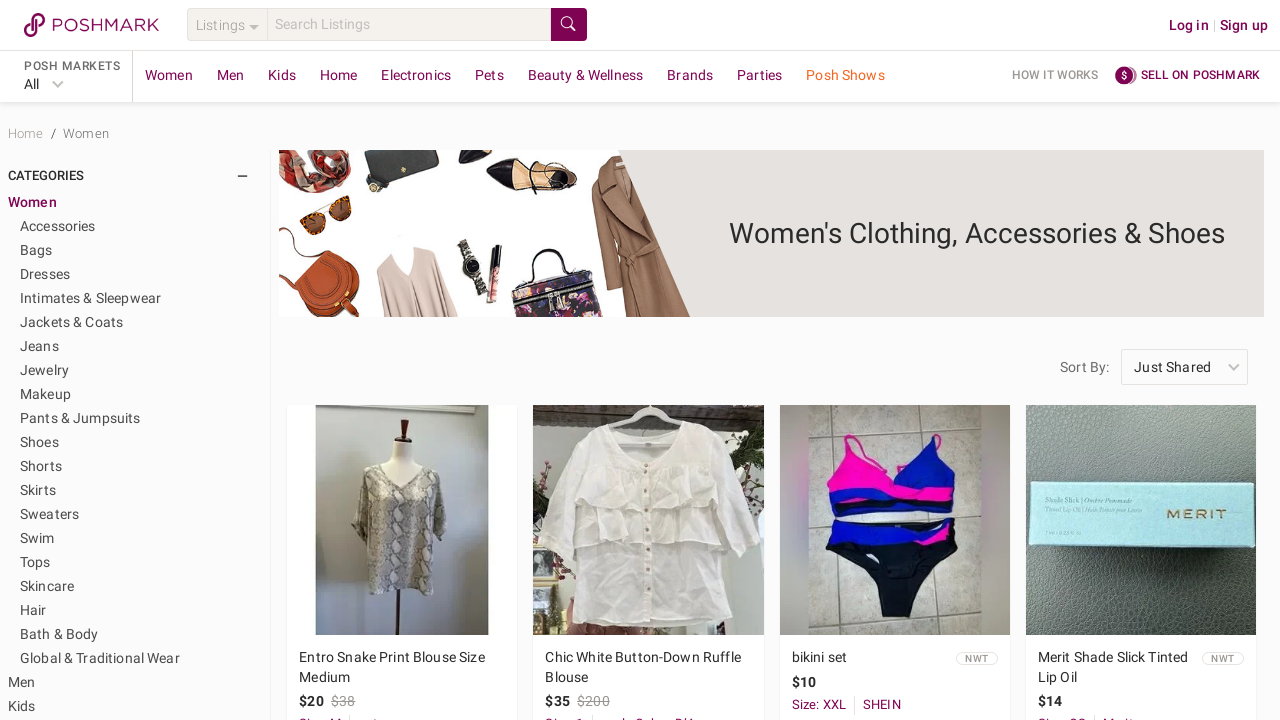

Waited for page to load (domcontentloaded)
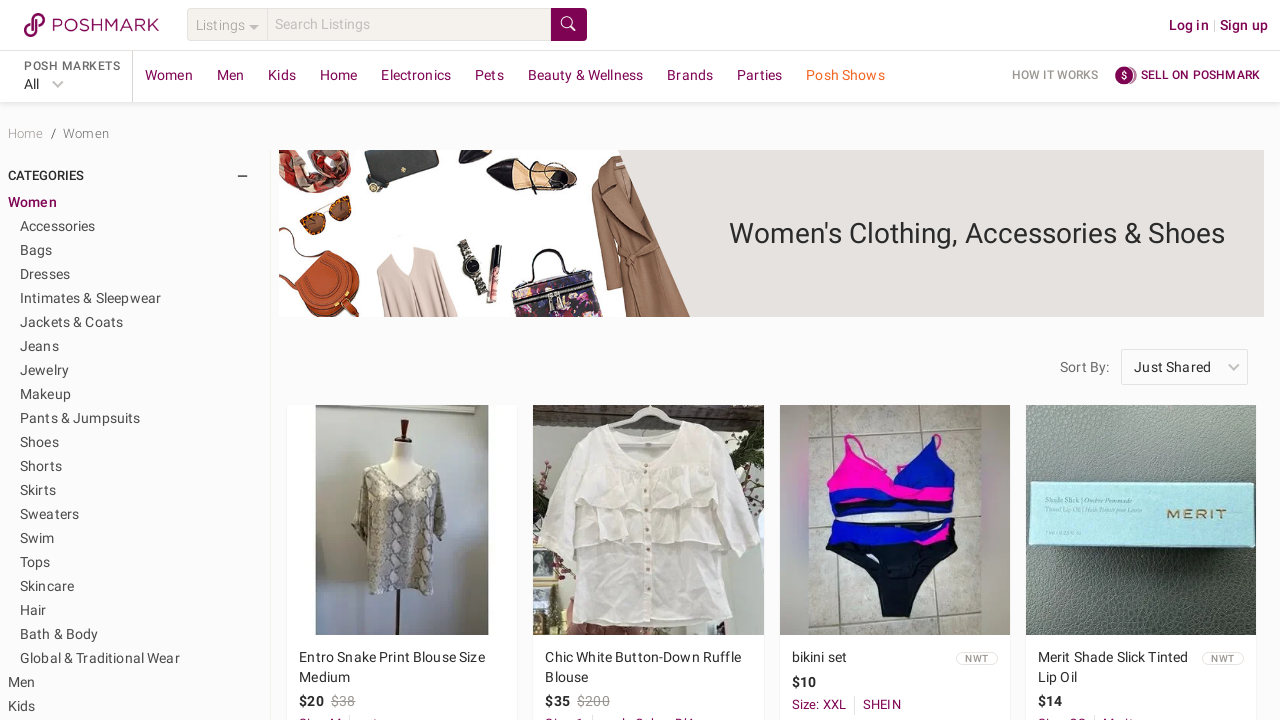

Clicked search input field to activate search at (409, 25) on input[data-et-name='search_bar'], input[placeholder*='Search'], [data-test='sear
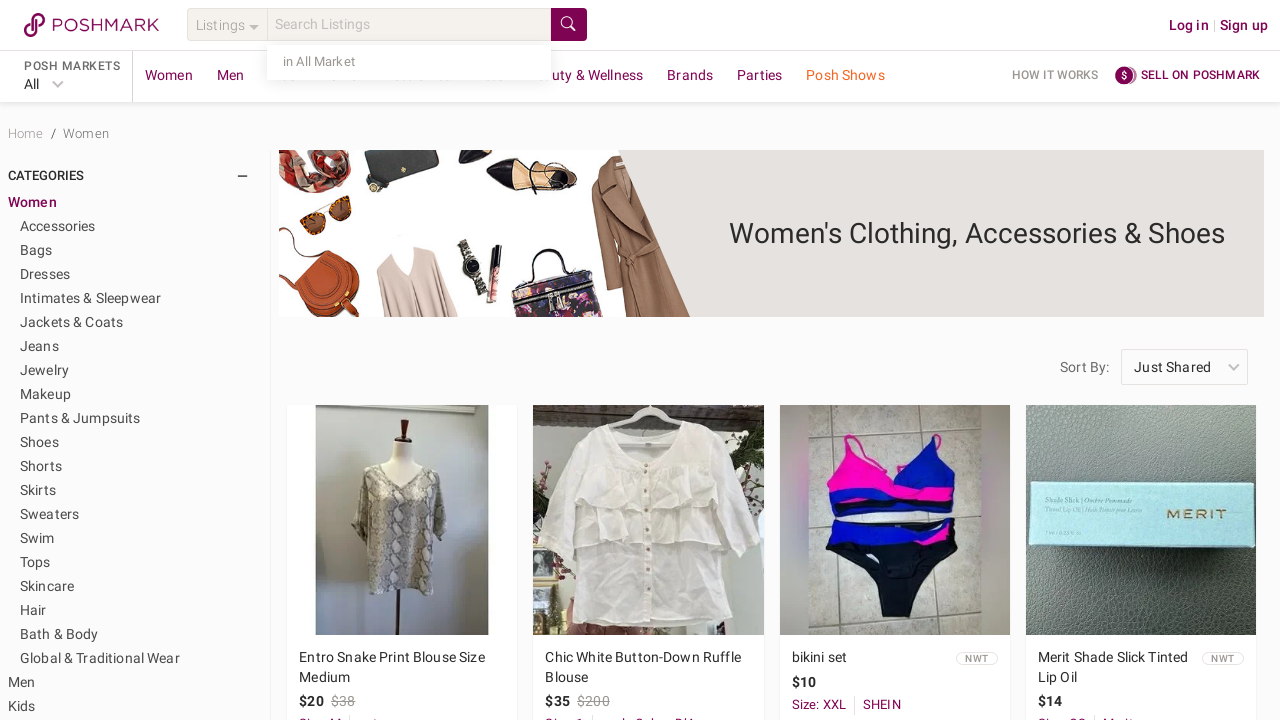

Filled search field with 'Prada Black Brushed Leather loafers size 9' on input[data-et-name='search_bar'], input[placeholder*='Search'], [data-test='sear
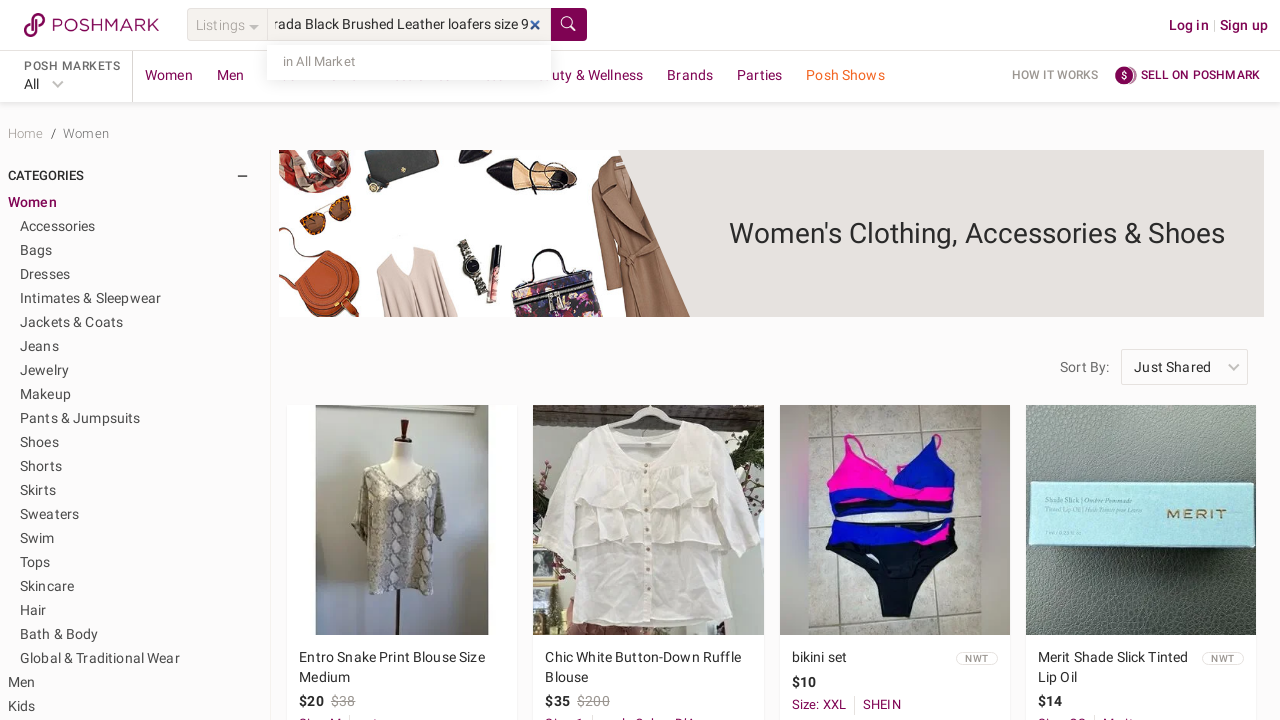

Pressed Enter to submit search query
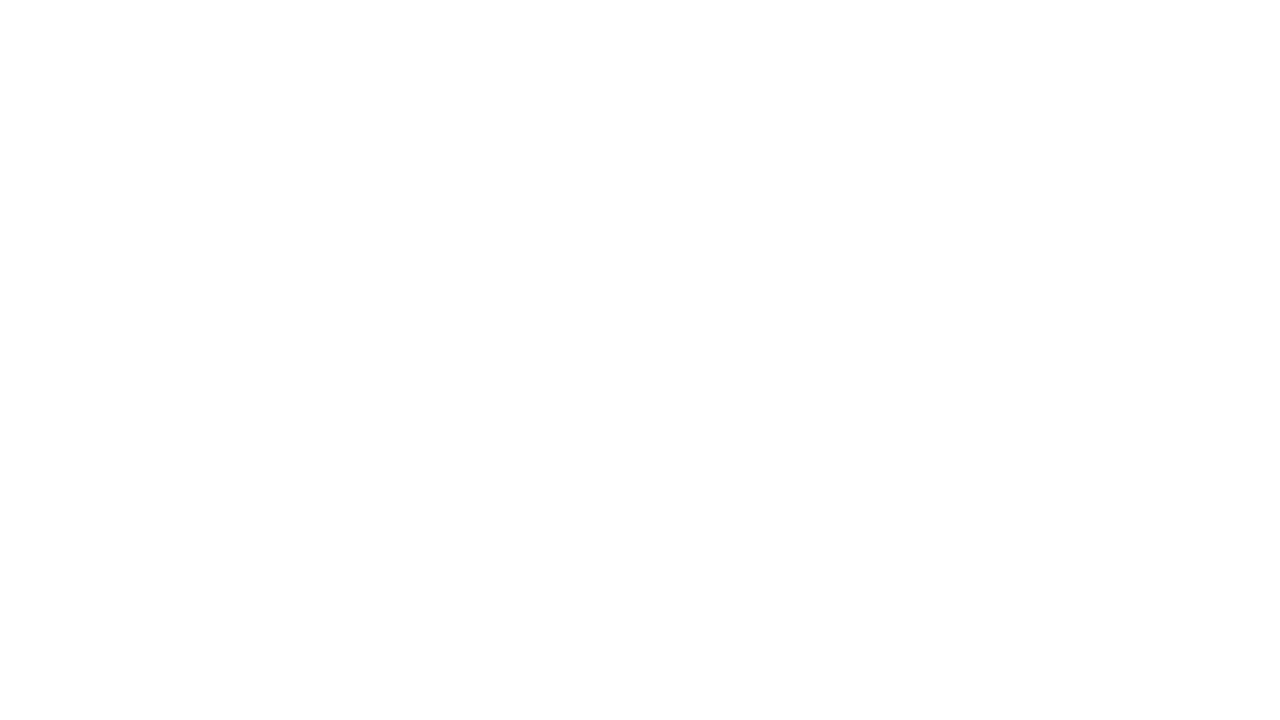

Waited for search results to load (networkidle)
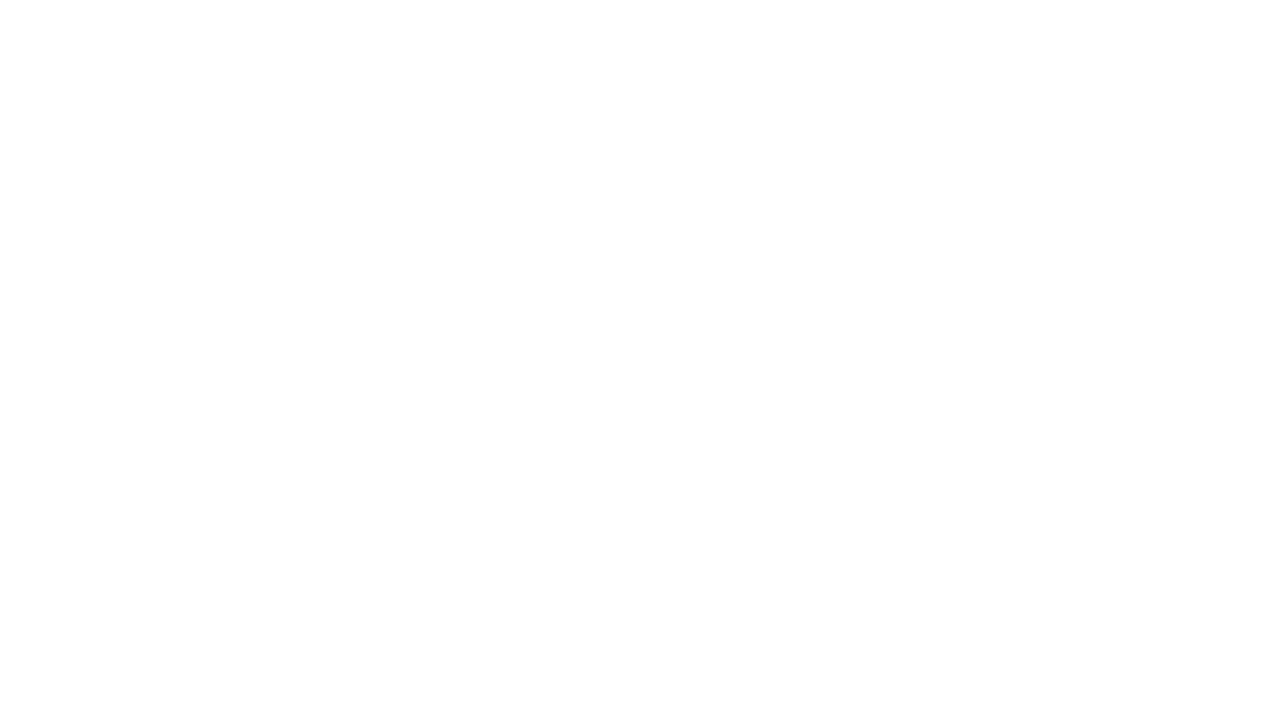

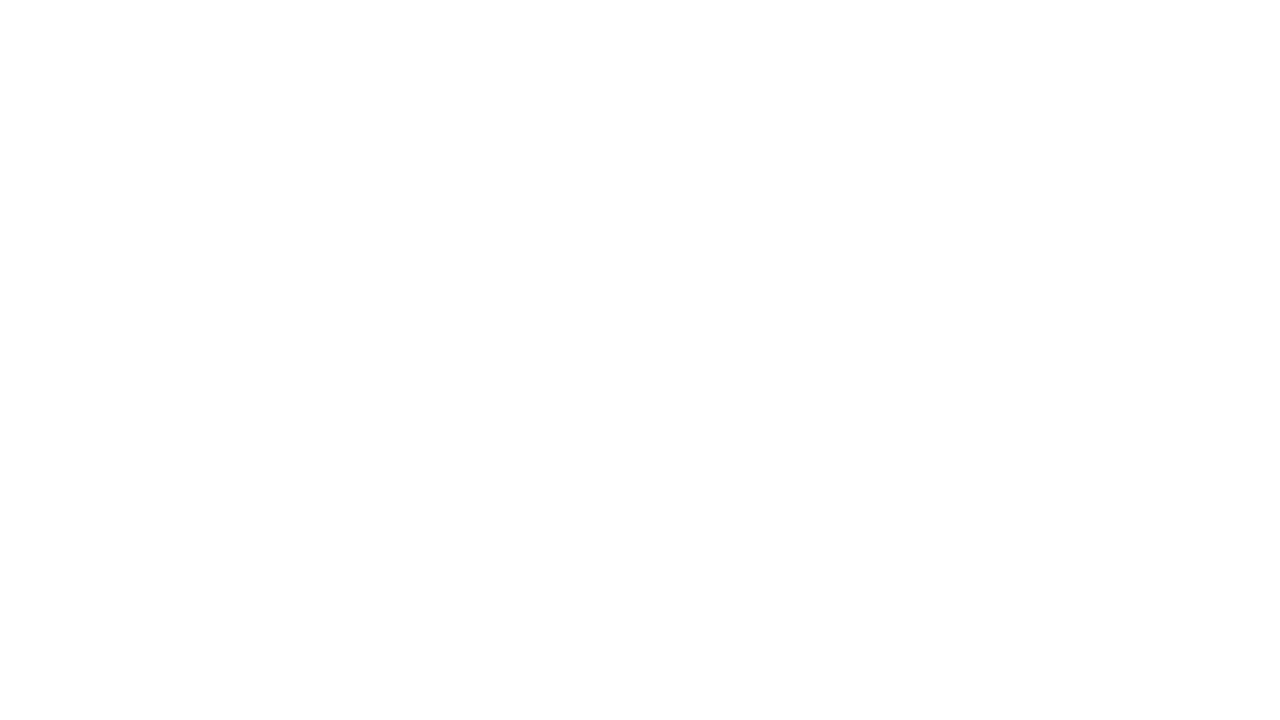